Tests dynamic dropdown menu by clicking through nested menu items (Enabled, Downloads, then final option)

Starting URL: https://the-internet.herokuapp.com/jqueryui/menu

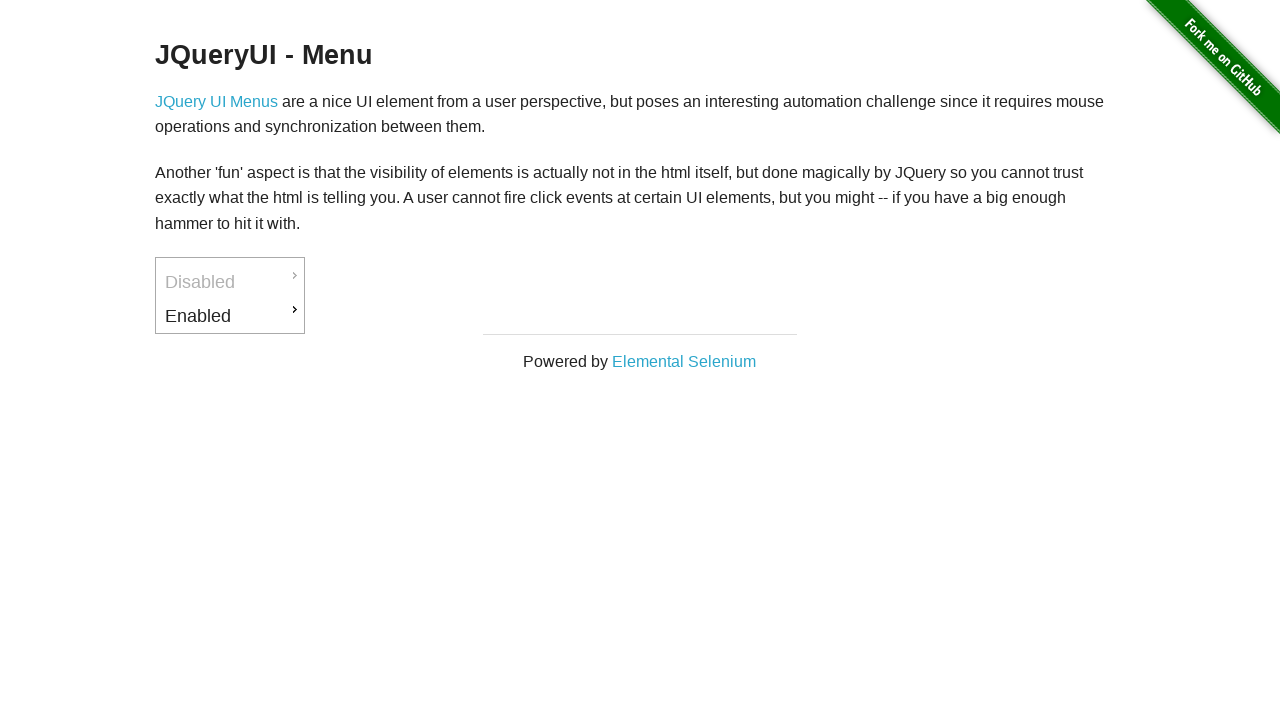

Clicked on Enabled menu item in dynamic dropdown at (230, 316) on #ui-id-3
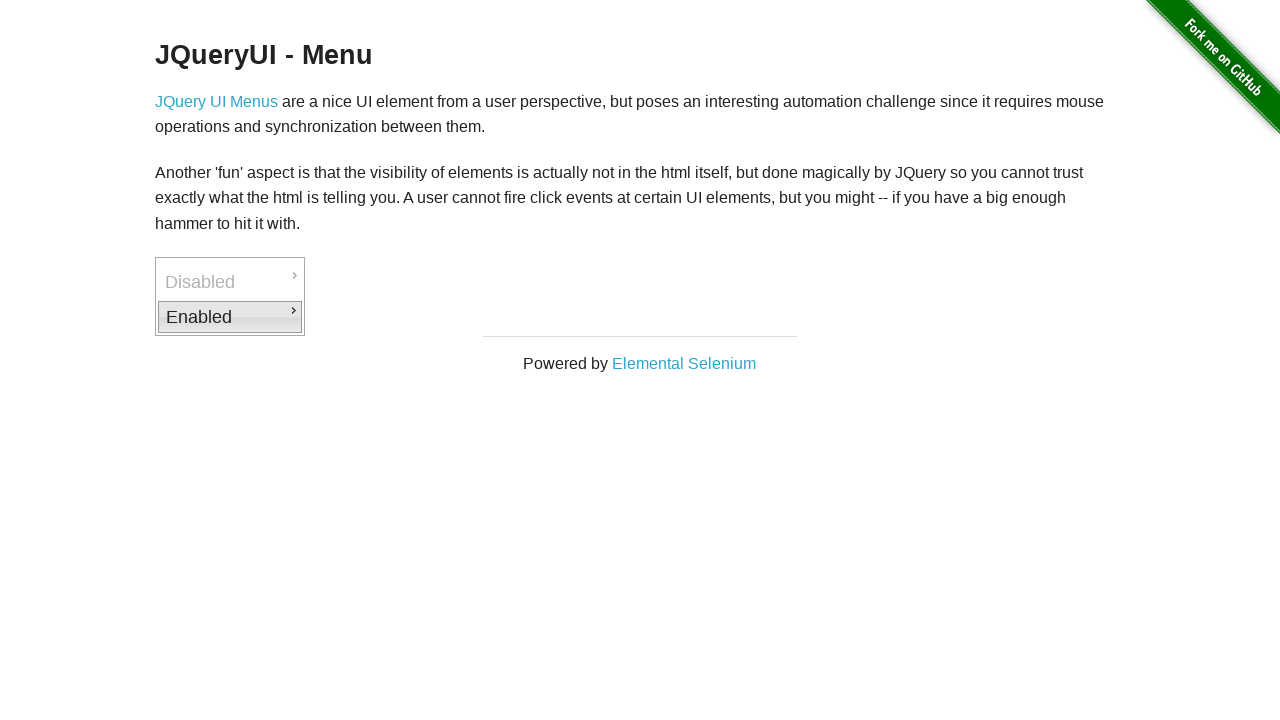

Clicked on Downloads submenu item at (376, 319) on #ui-id-4
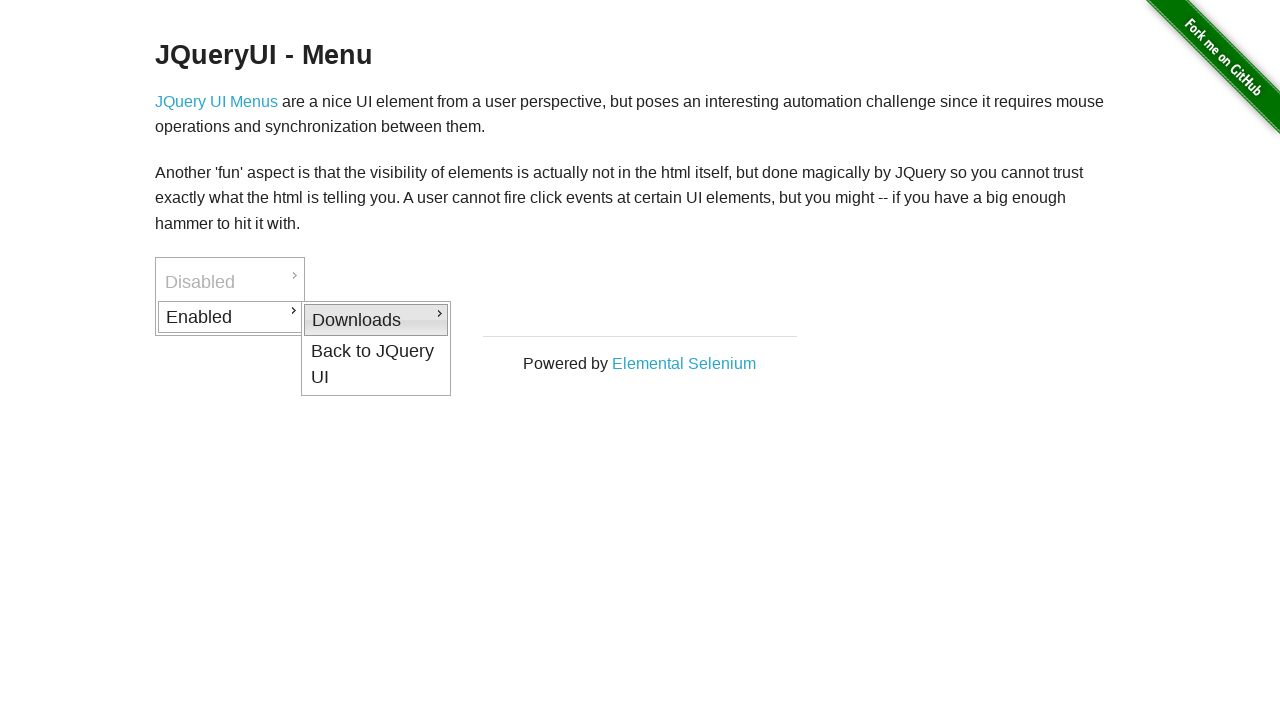

Clicked on final submenu option at (522, 322) on #ui-id-5
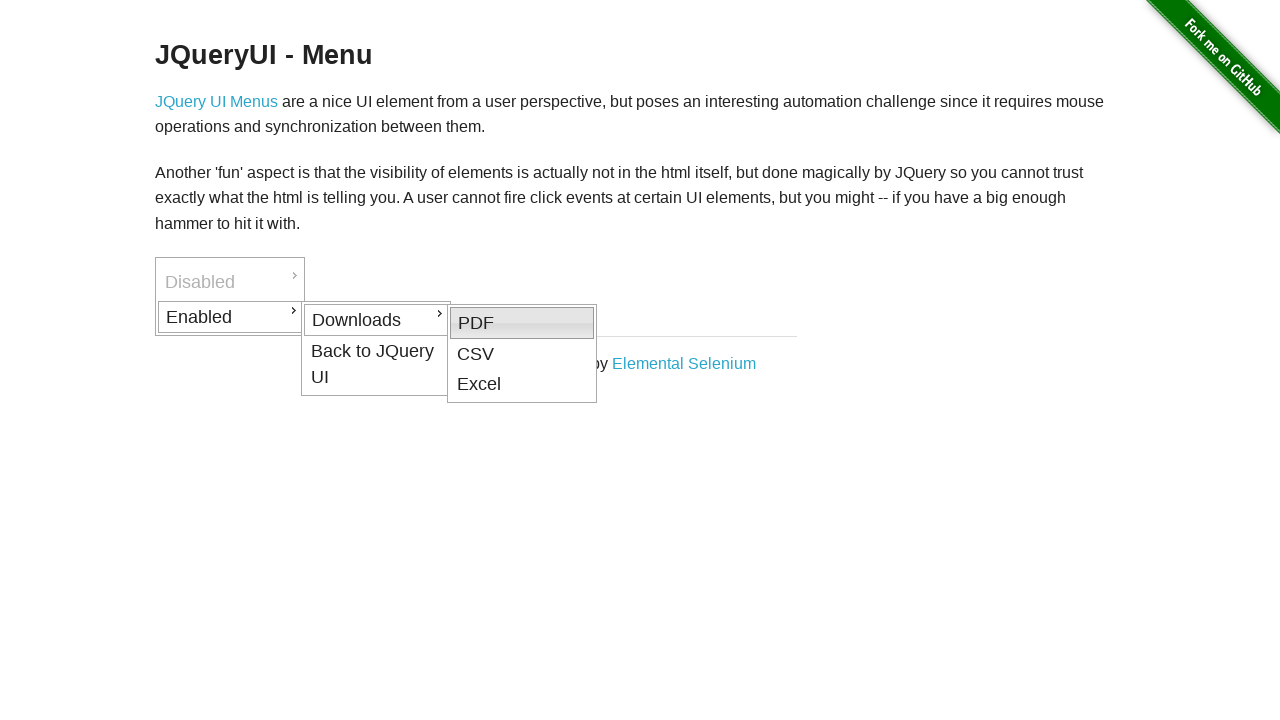

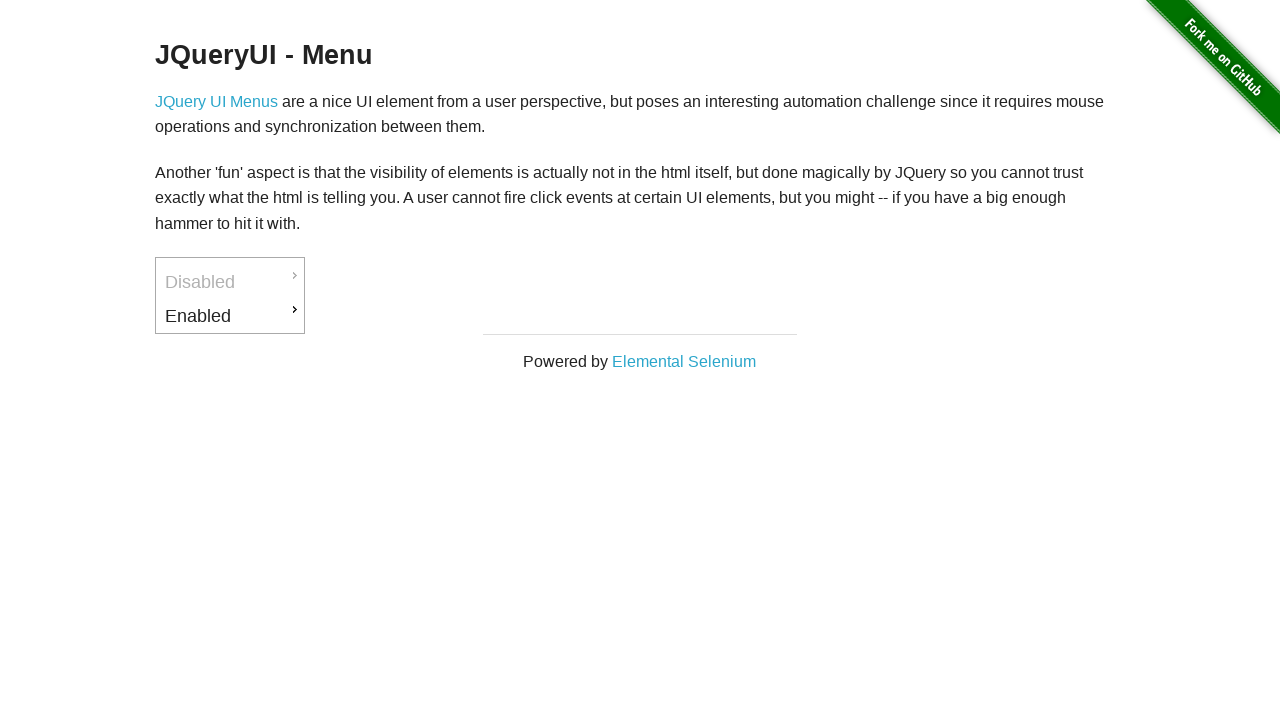